Tests JavaScript confirmation alert handling by clicking a button to trigger the alert, accepting it, and verifying the result message displayed on the page.

Starting URL: http://the-internet.herokuapp.com/javascript_alerts

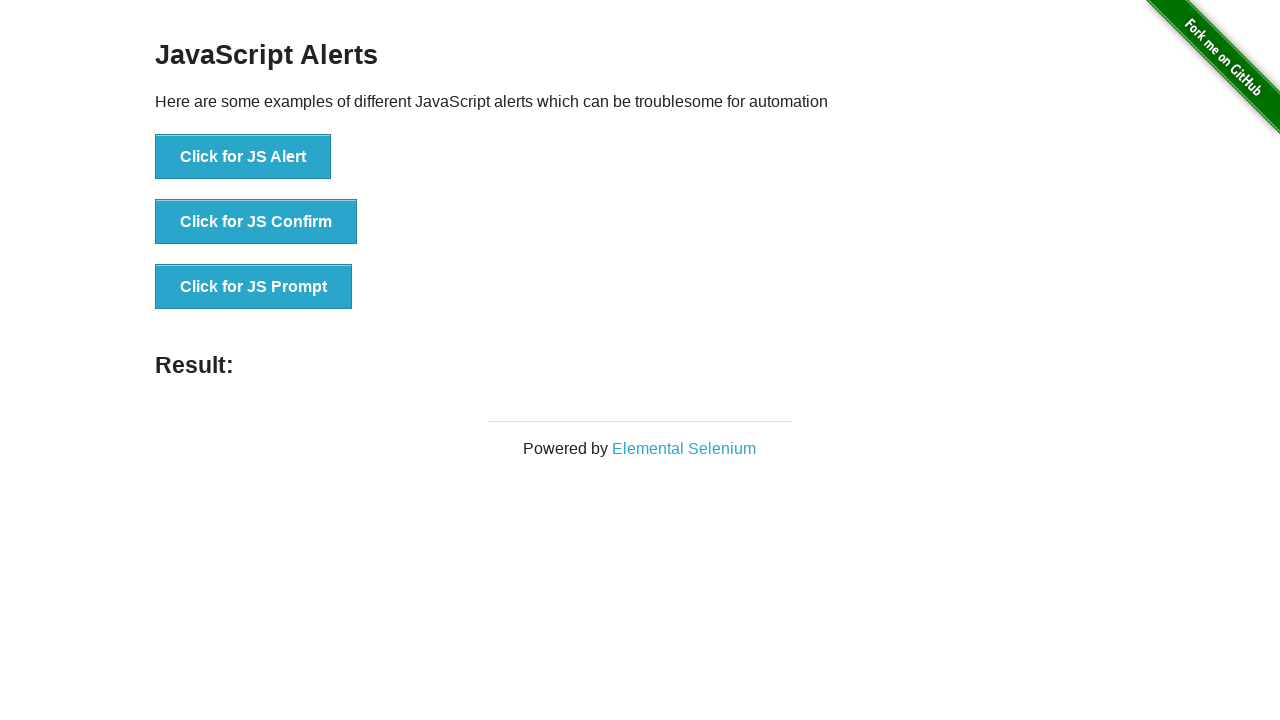

Clicked the second button to trigger JavaScript confirmation dialog at (256, 222) on button >> nth=1
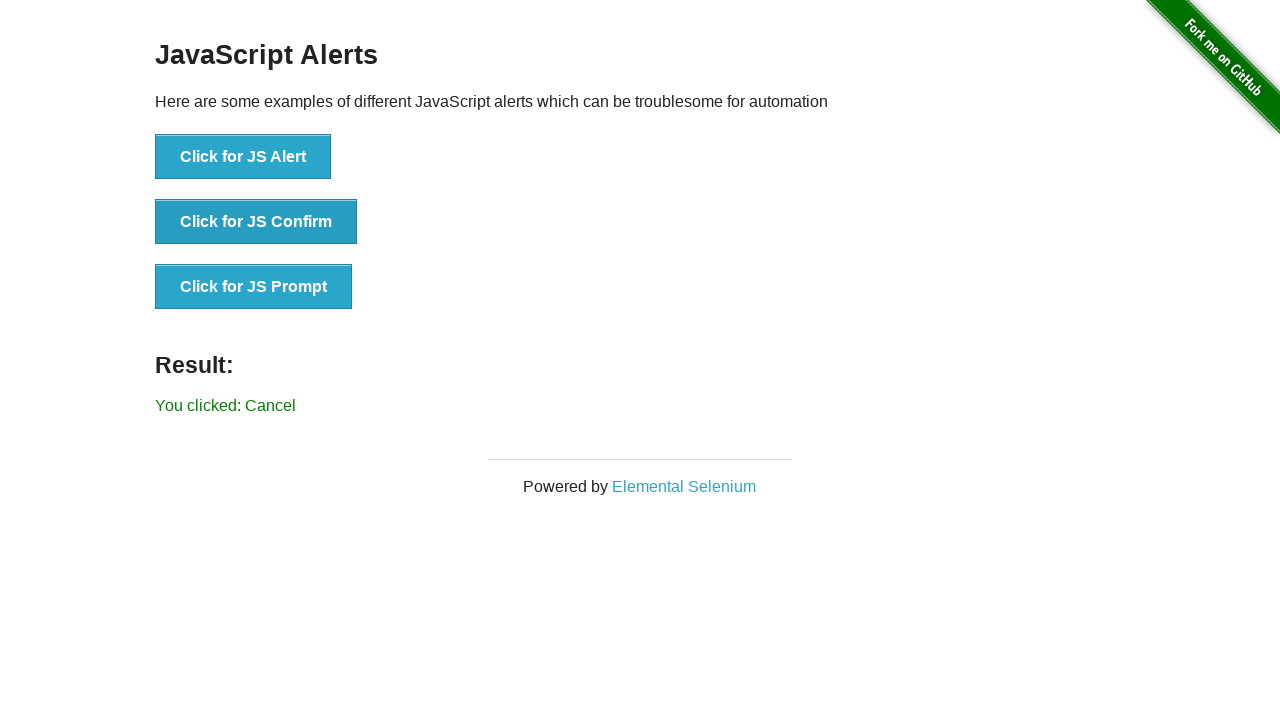

Attached dialog handler to accept confirmation alerts
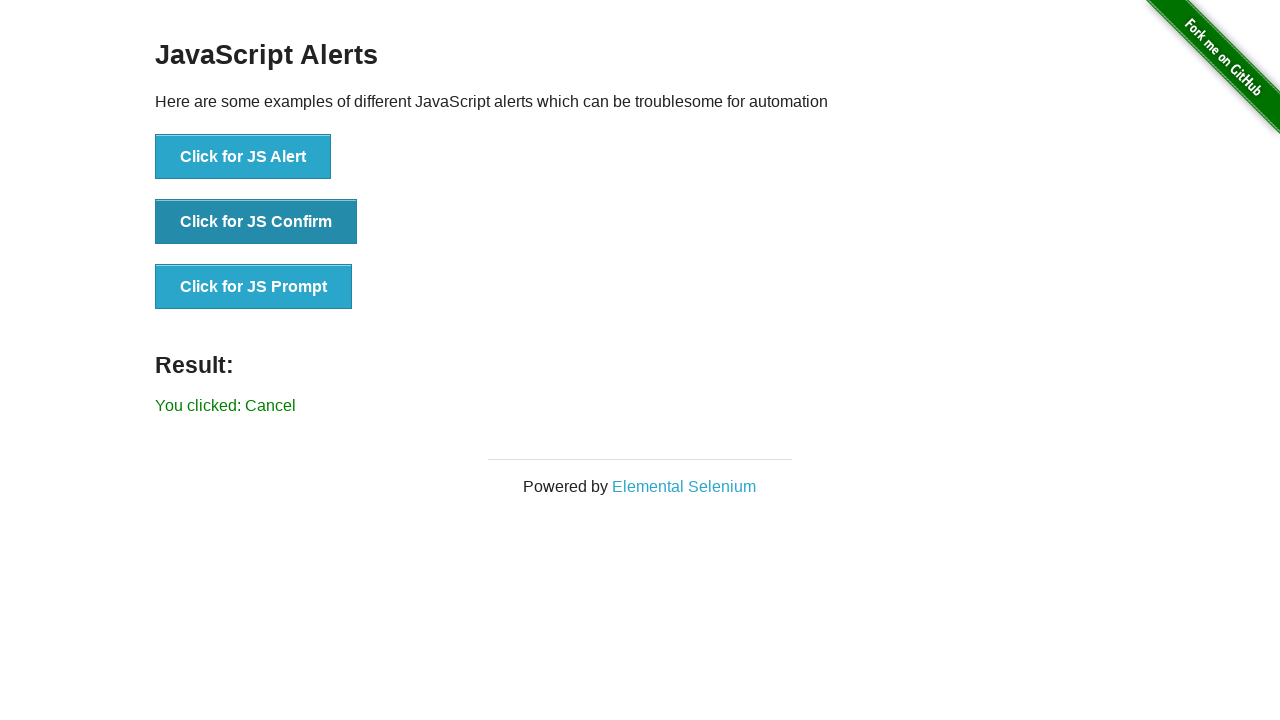

Re-clicked the second button to trigger dialog with handler attached at (256, 222) on button >> nth=1
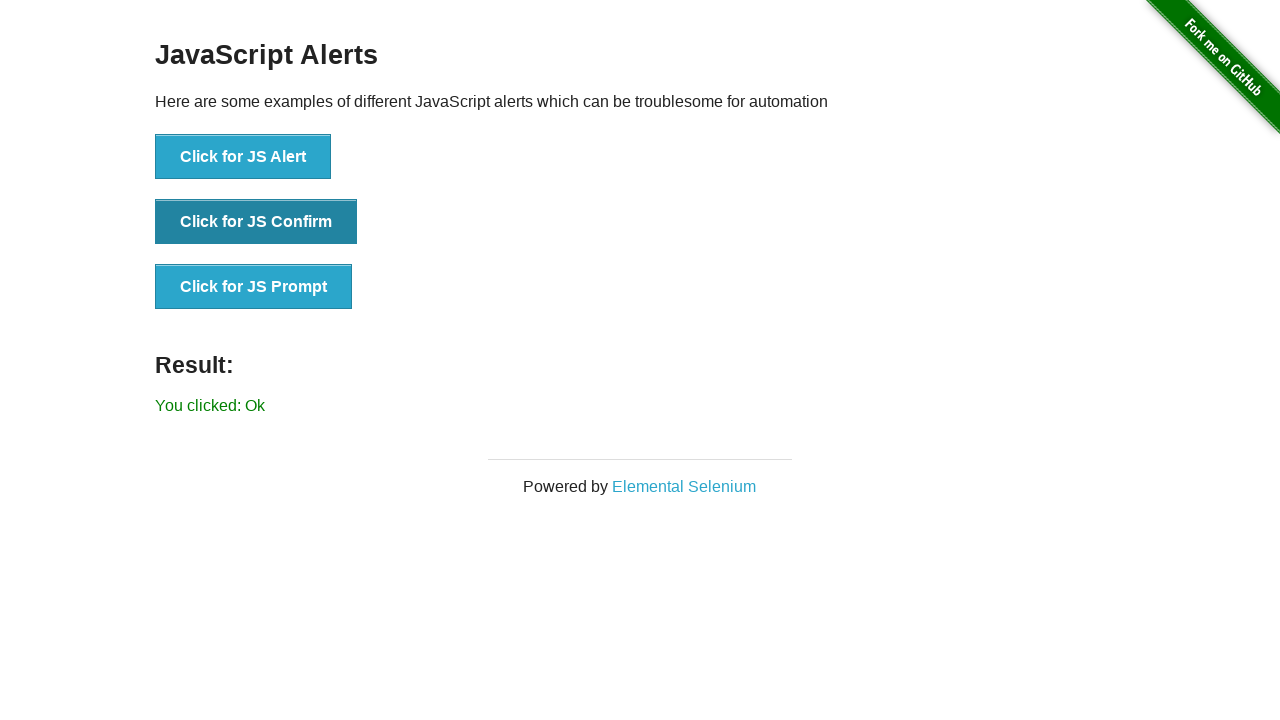

Result element loaded on page
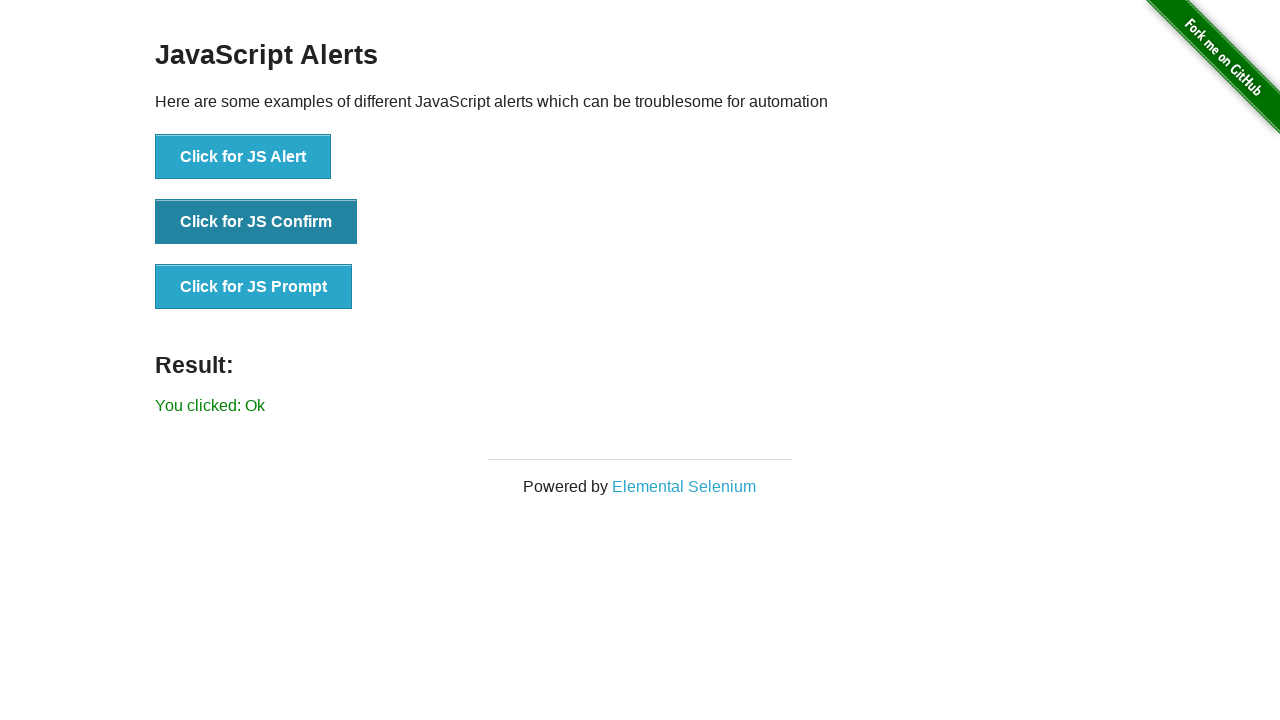

Retrieved result text content
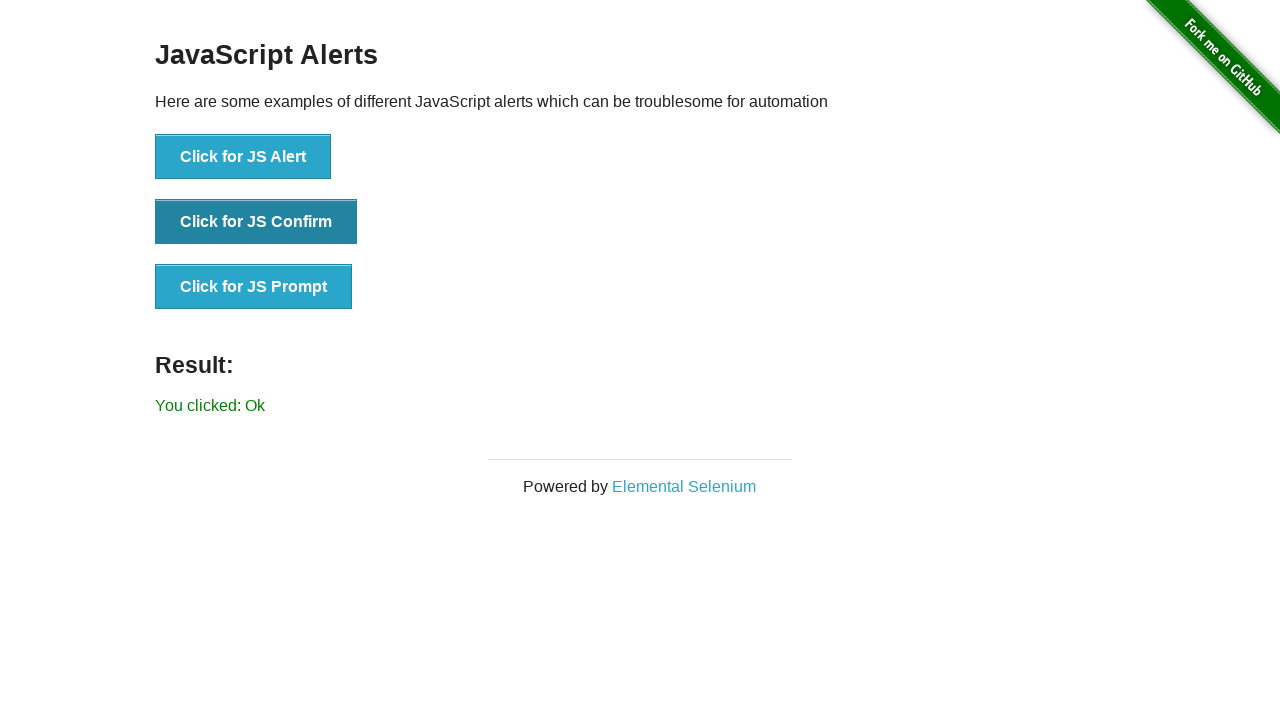

Verified result text matches 'You clicked: Ok'
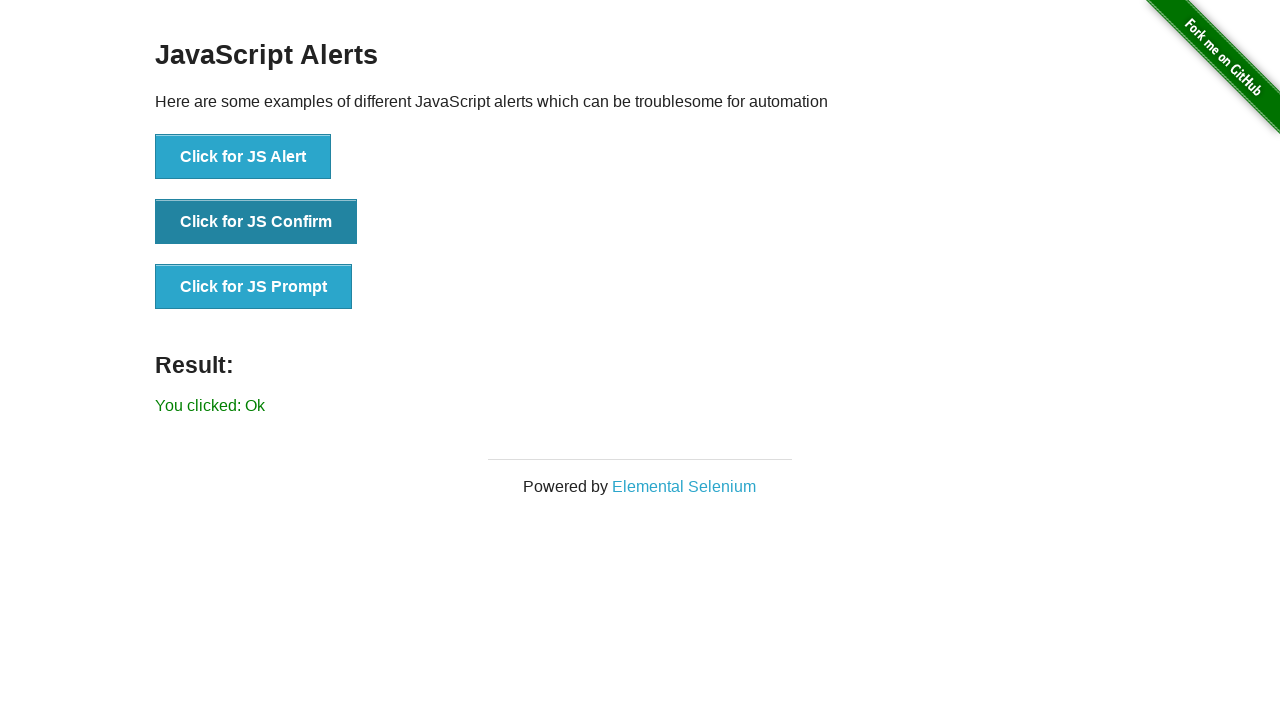

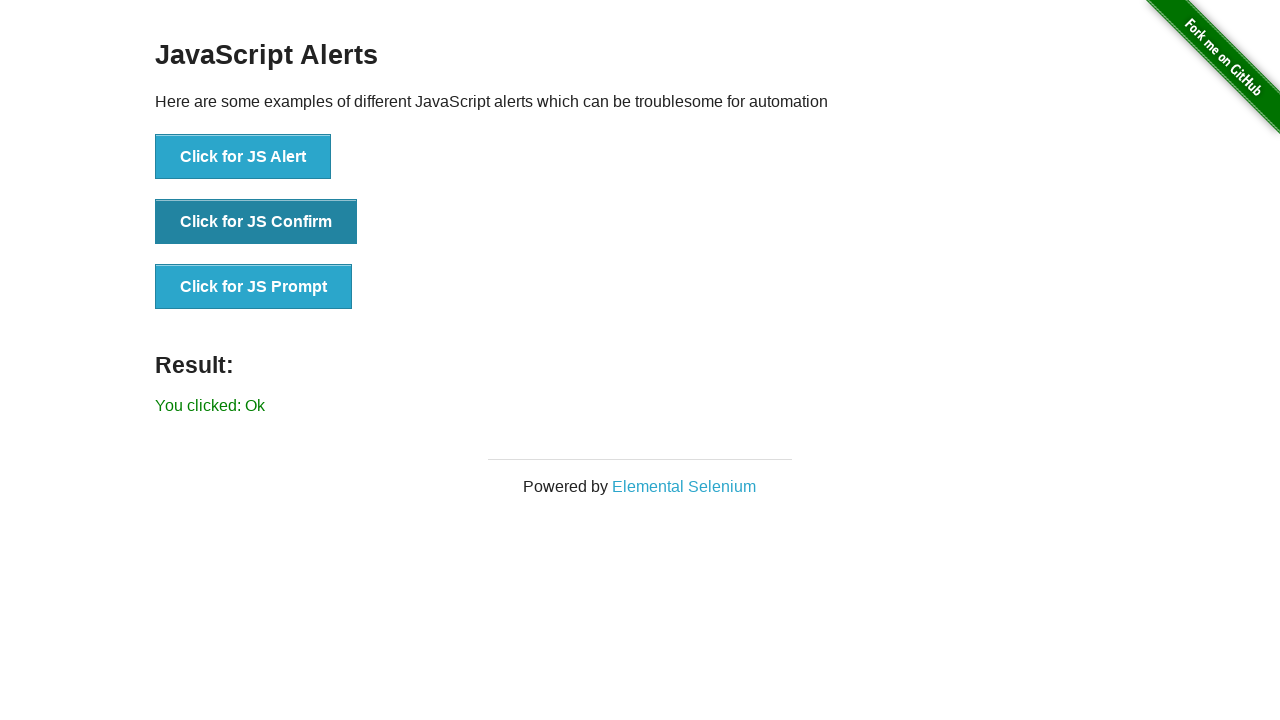